Tests the Notification Messages page by clicking to generate notifications and verifying a successful notification is displayed.

Starting URL: https://the-internet.herokuapp.com/

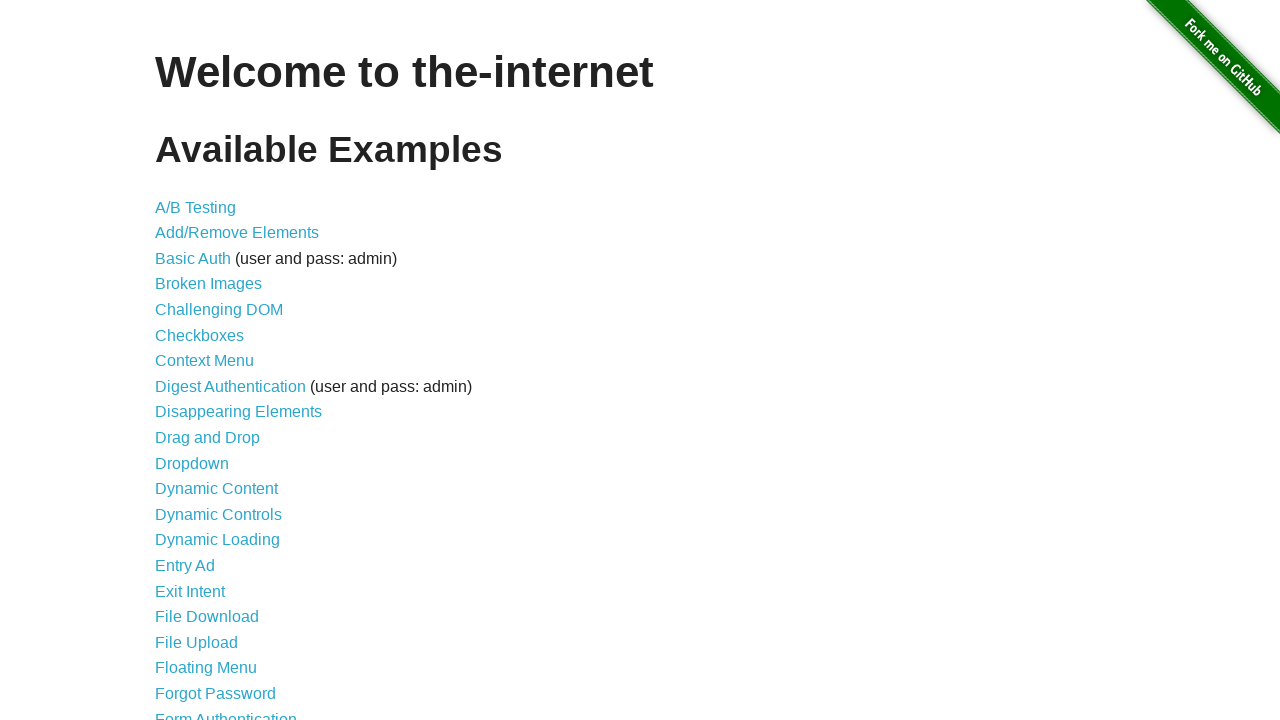

Clicked on Notification Messages link at (234, 420) on text=Notification Messages
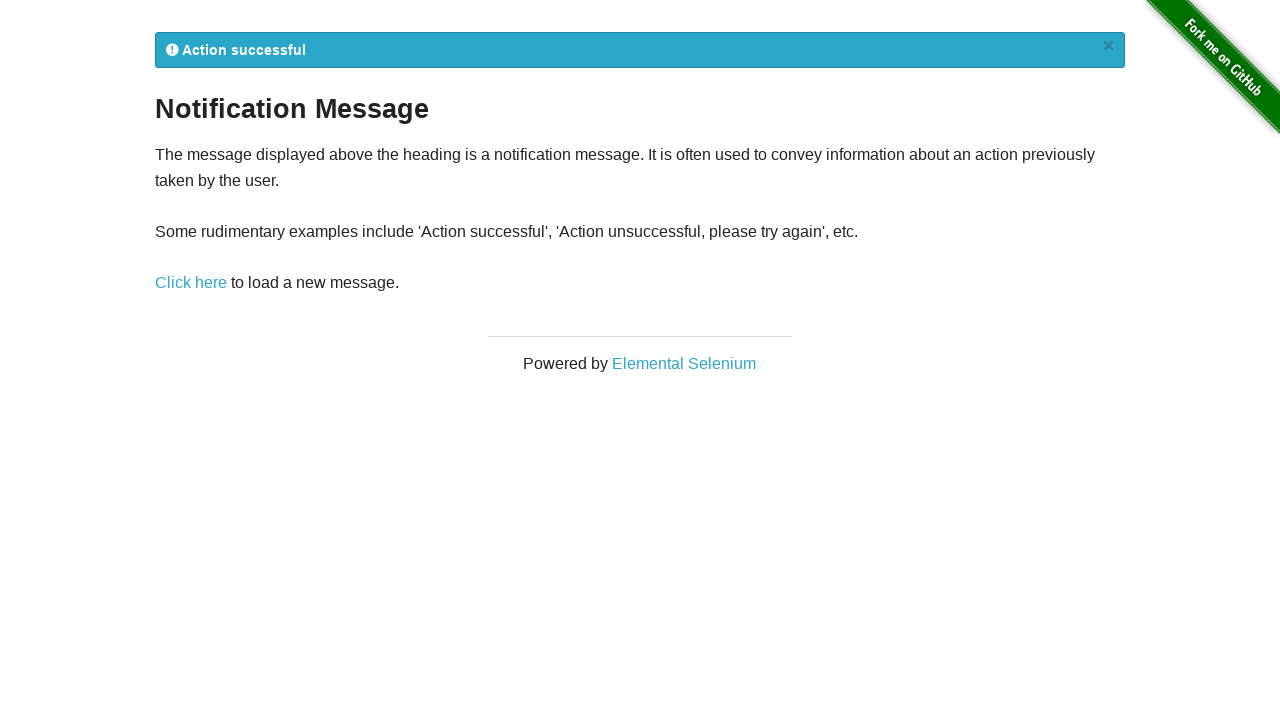

Clicked to generate a notification at (191, 283) on text=Click here
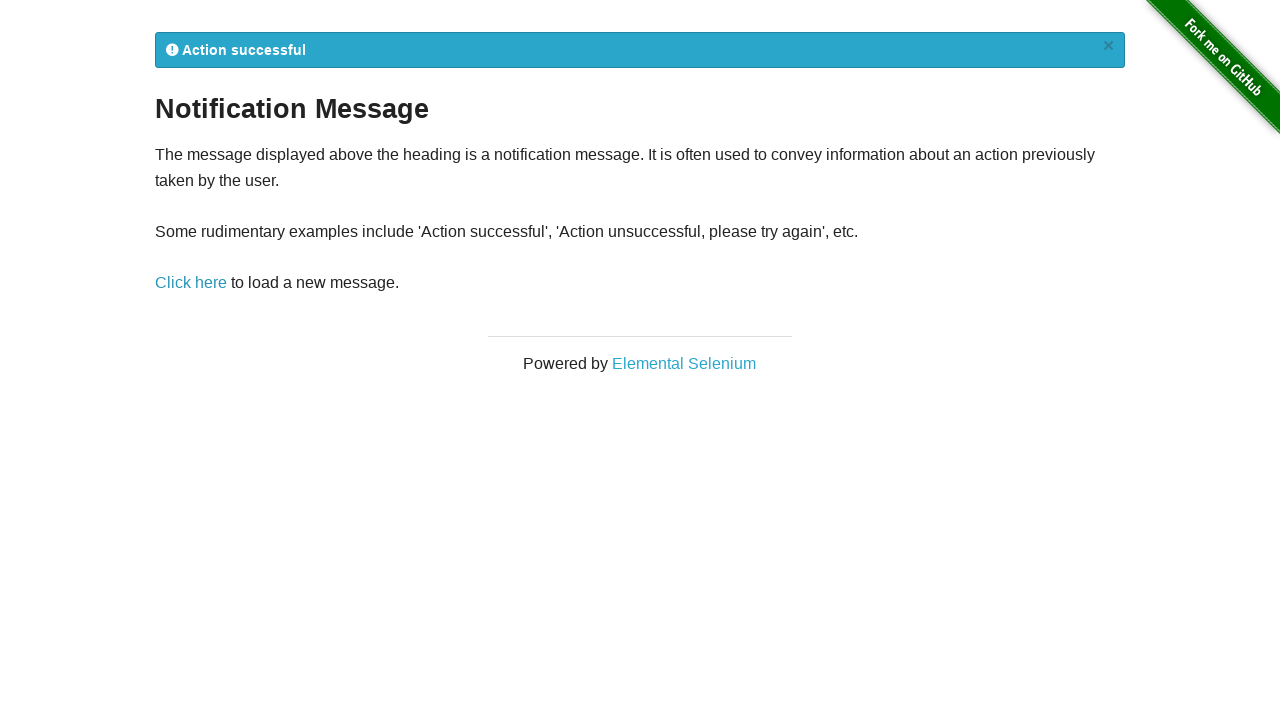

Notification flash message became visible
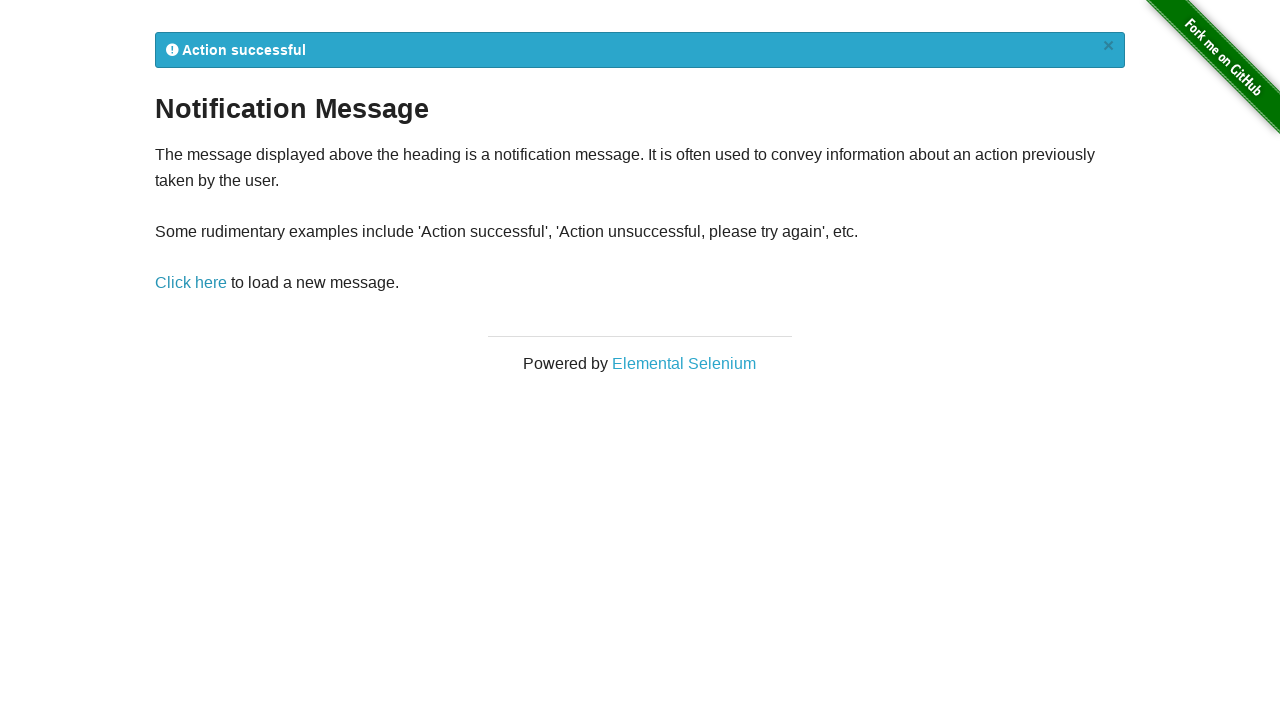

Verified notification contains 'successful' text
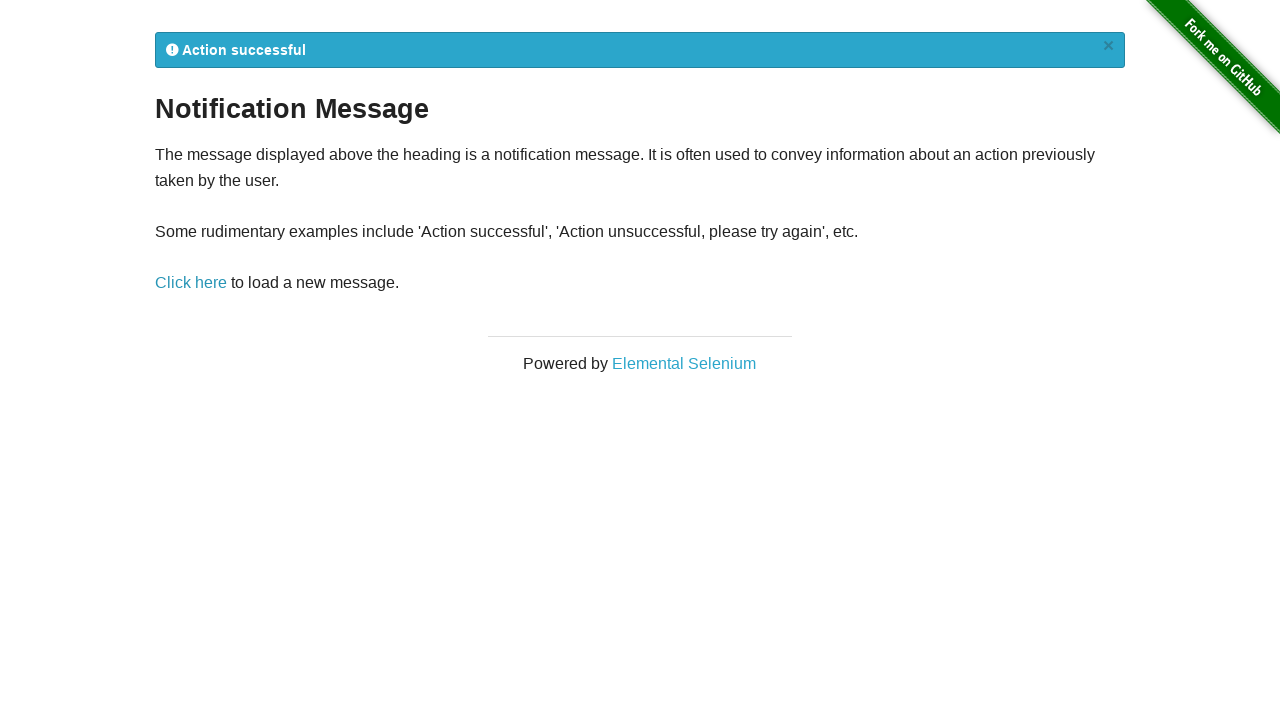

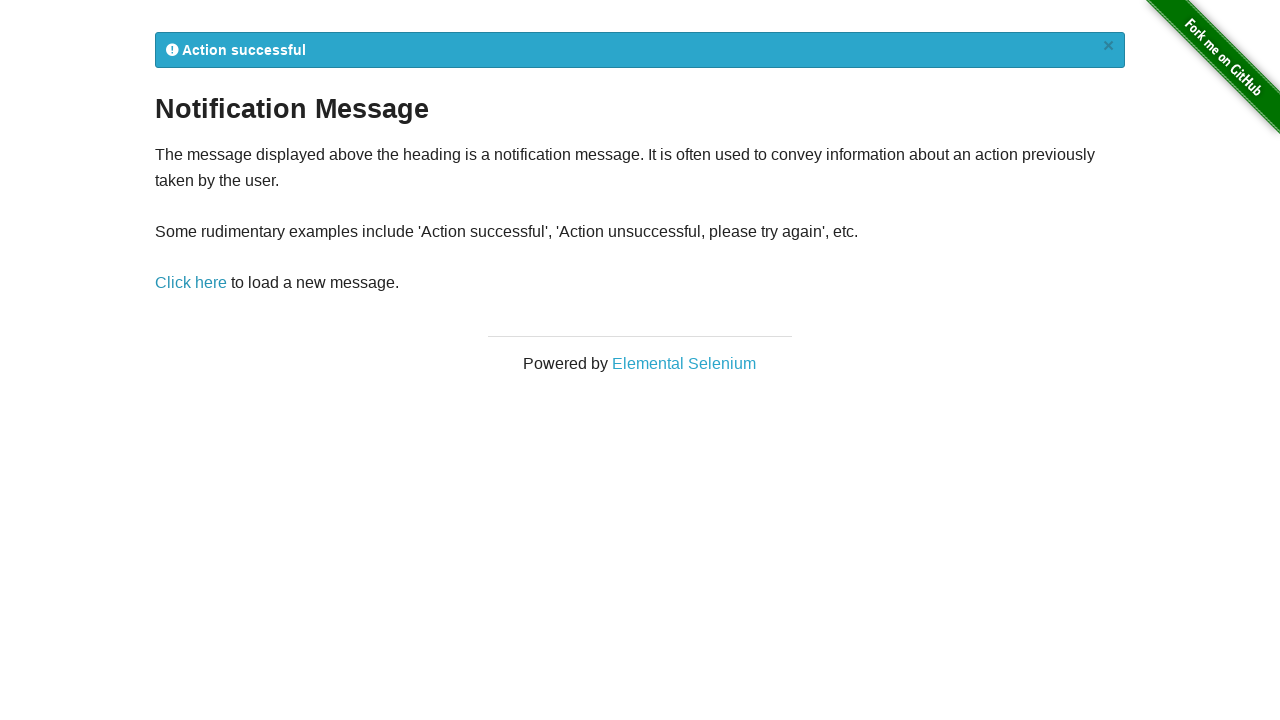